Tests dynamic loading functionality by clicking a Start button and waiting for the loading indicator to complete and display "Hello World!"

Starting URL: http://the-internet.herokuapp.com/dynamic_loading/2

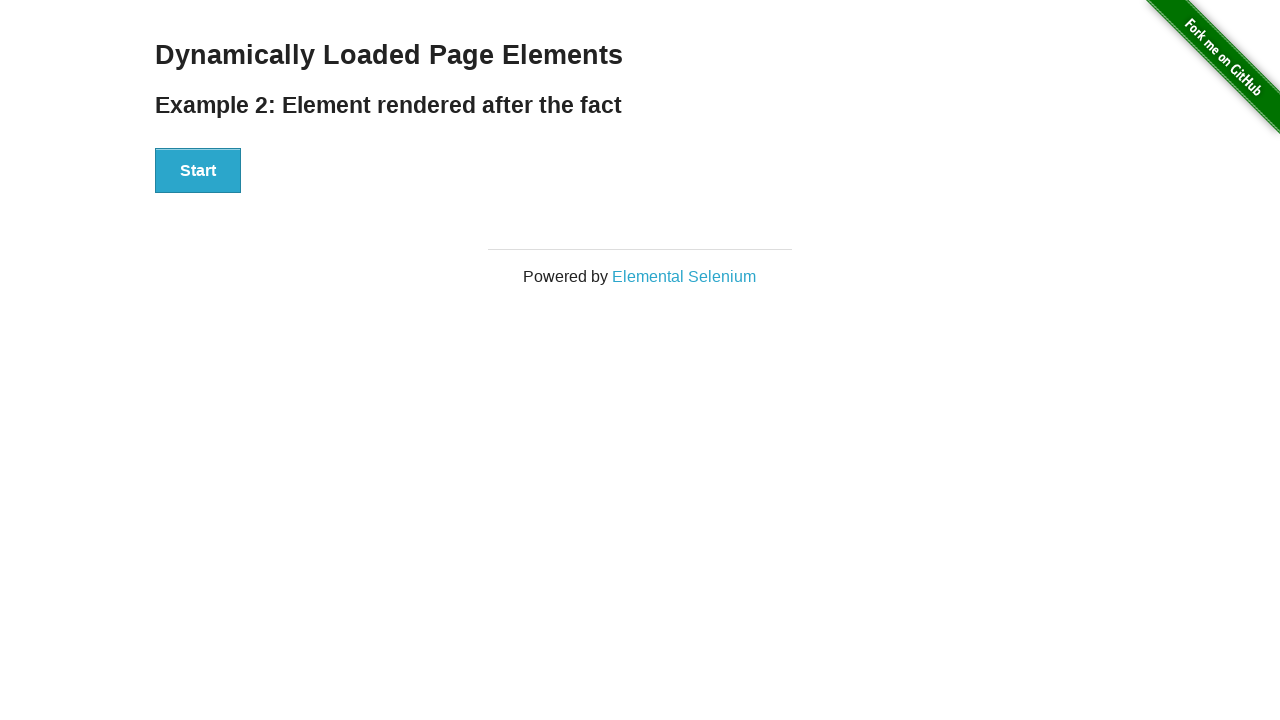

Clicked Start button to begin dynamic loading at (198, 171) on xpath=//button[contains(text(),'Start')]
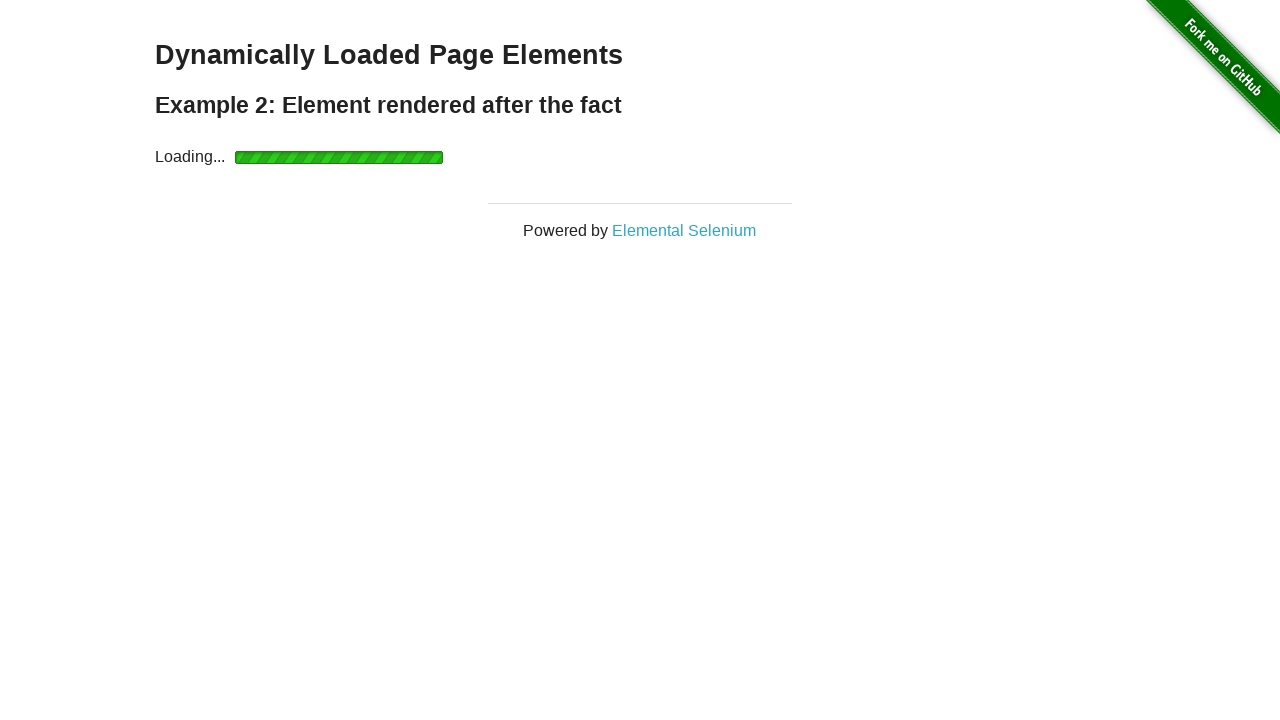

Loading completed and 'Hello World!' text appeared
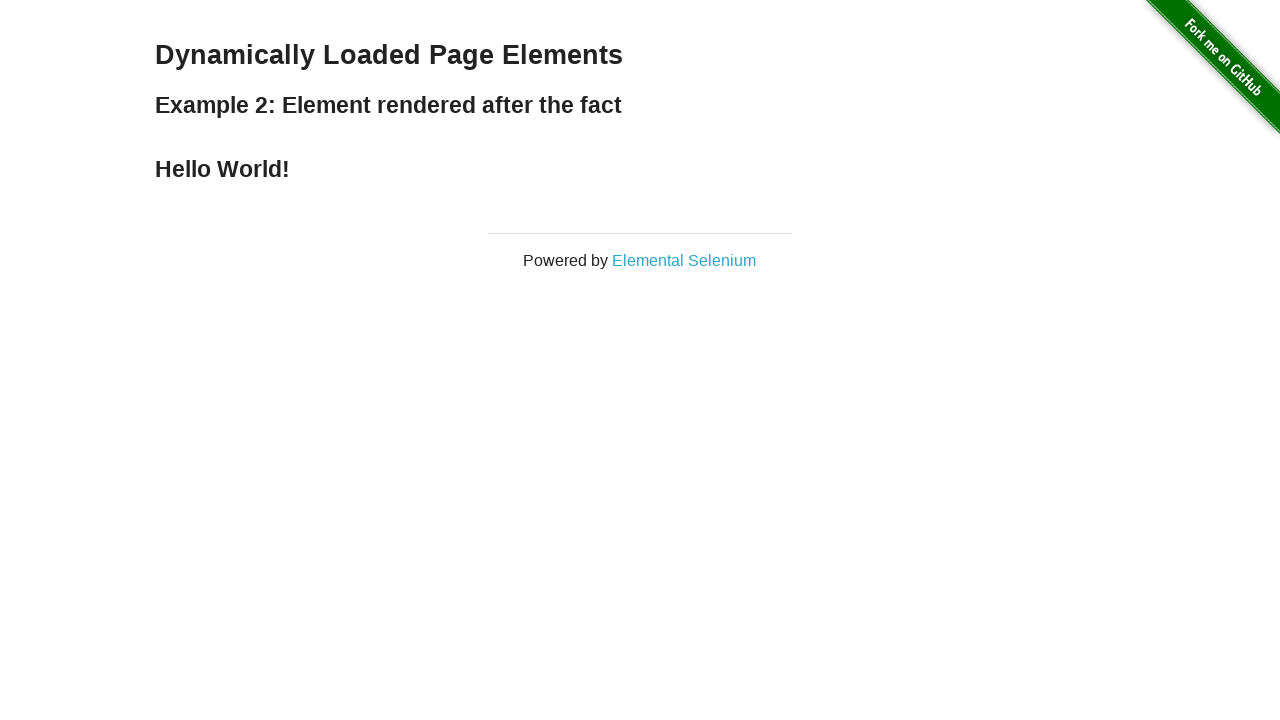

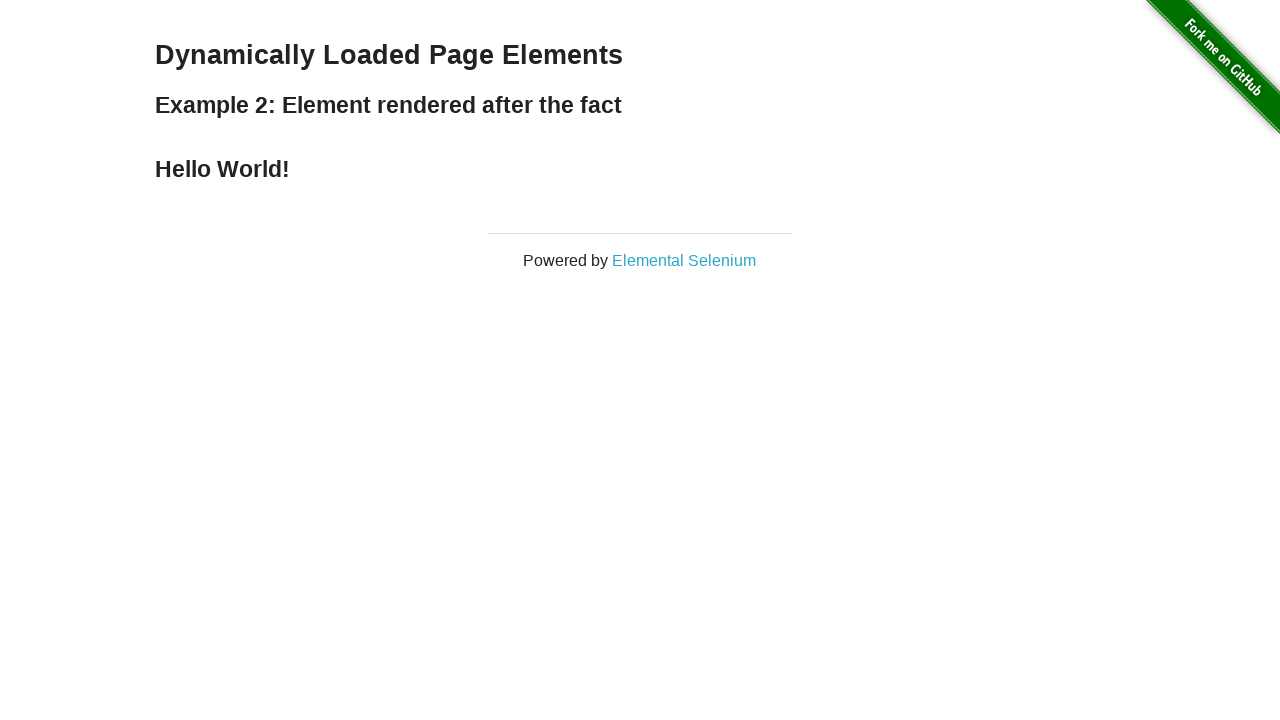